Navigates to the nopCommerce registration page and verifies that links are present on the page

Starting URL: https://demo.nopcommerce.com/register?returnUrl=%2F

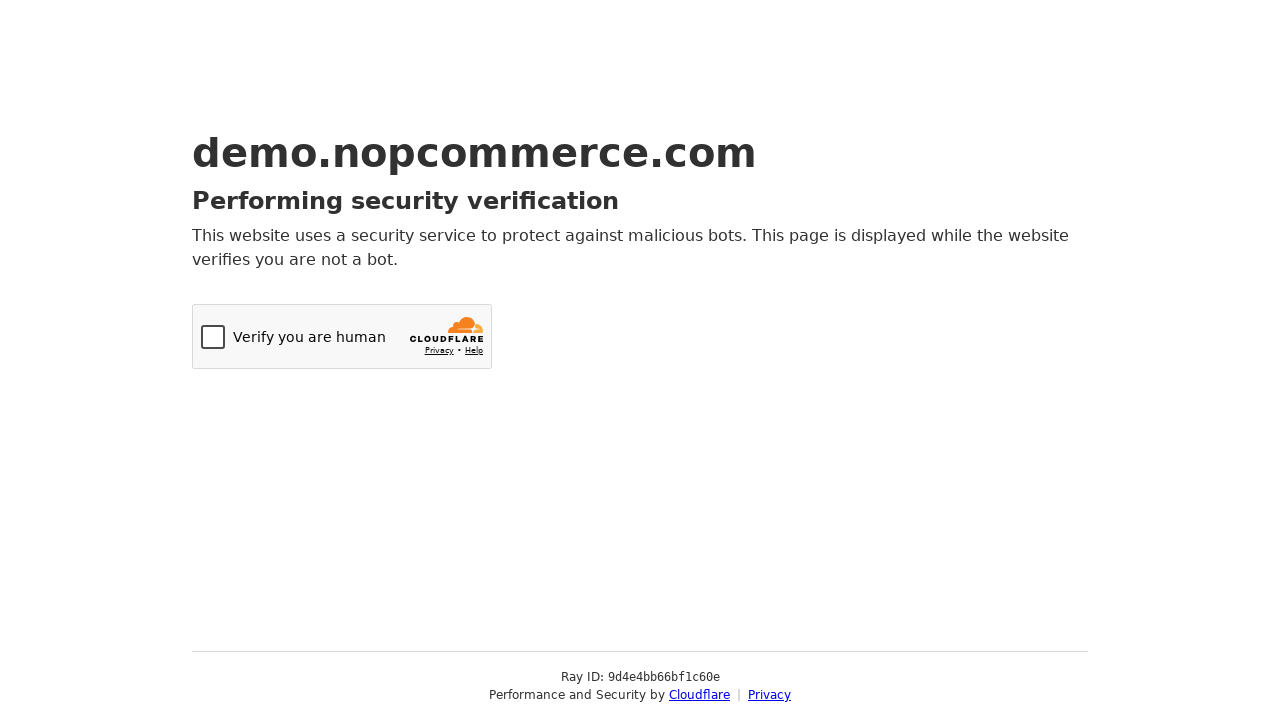

Navigated to nopCommerce registration page
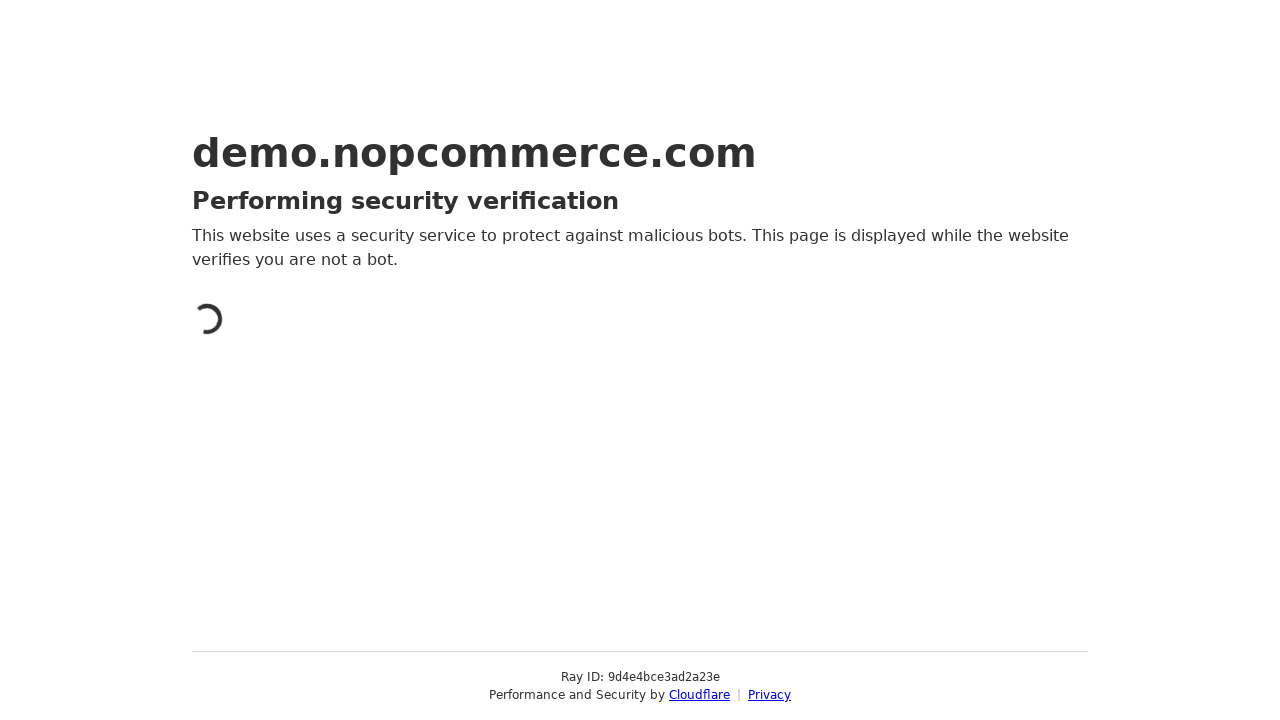

Waited for links to be present on the page
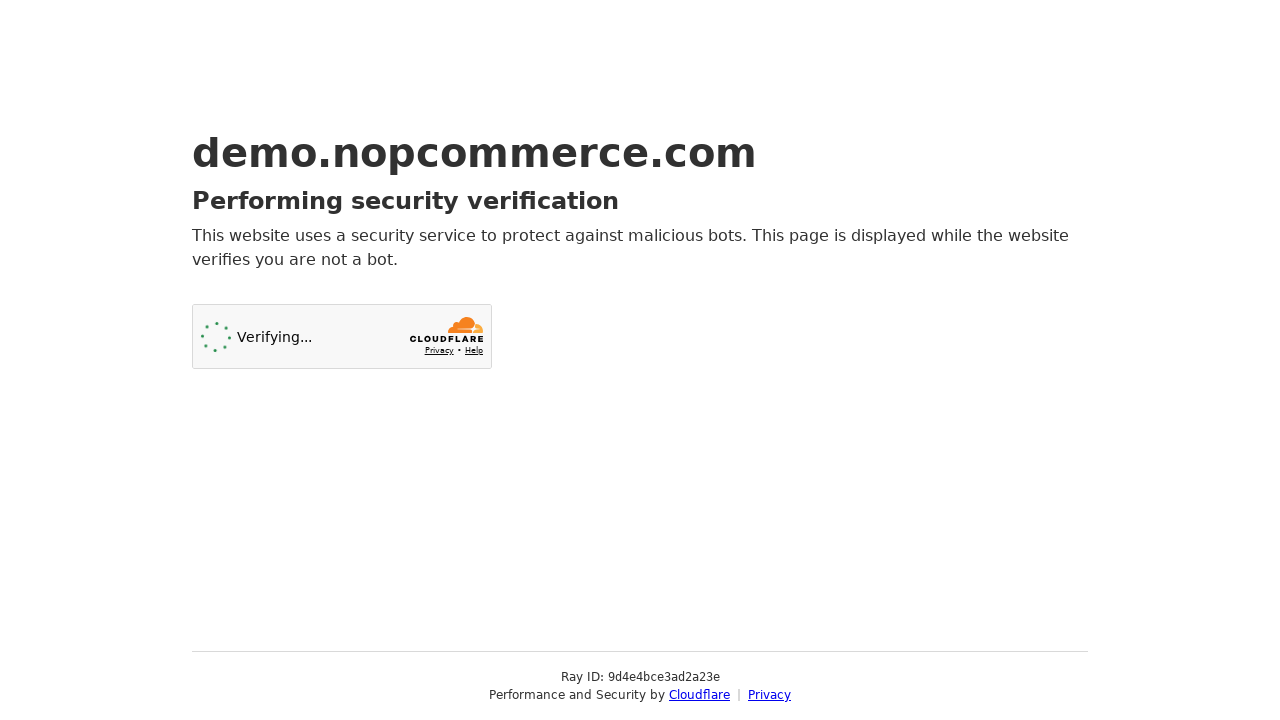

Located all links on the registration page
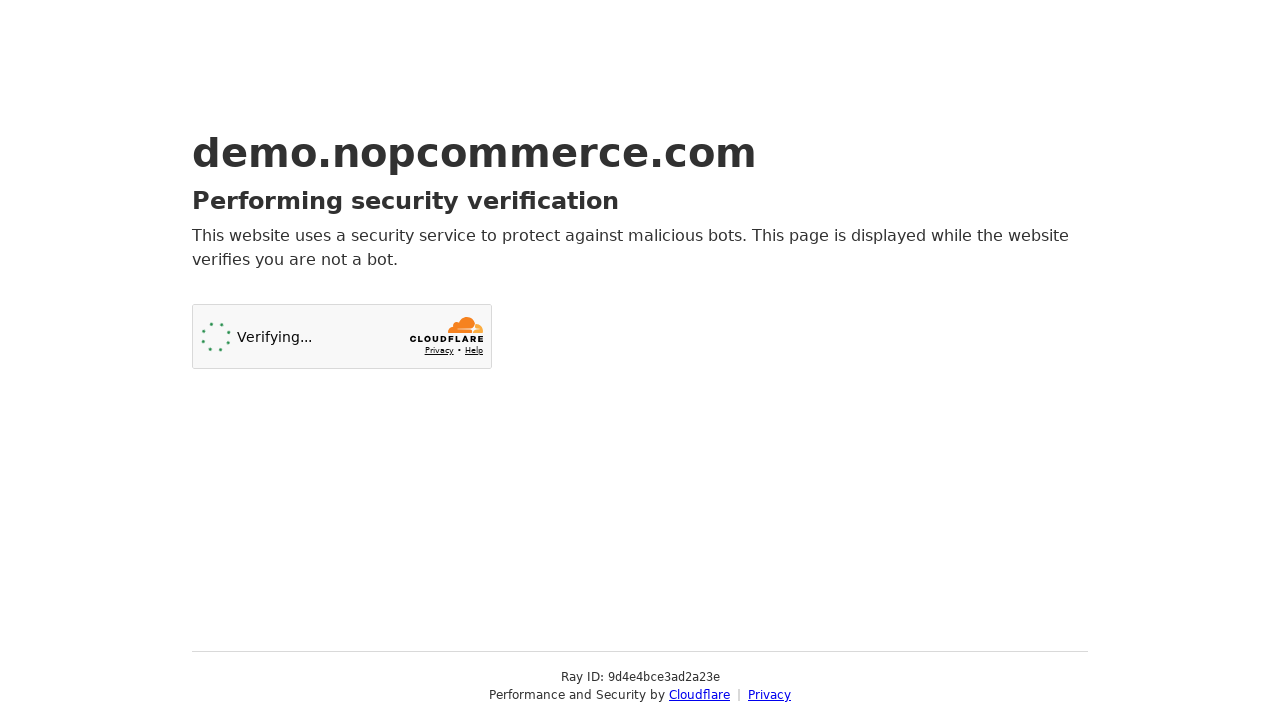

Verified that 2 links are present on the page
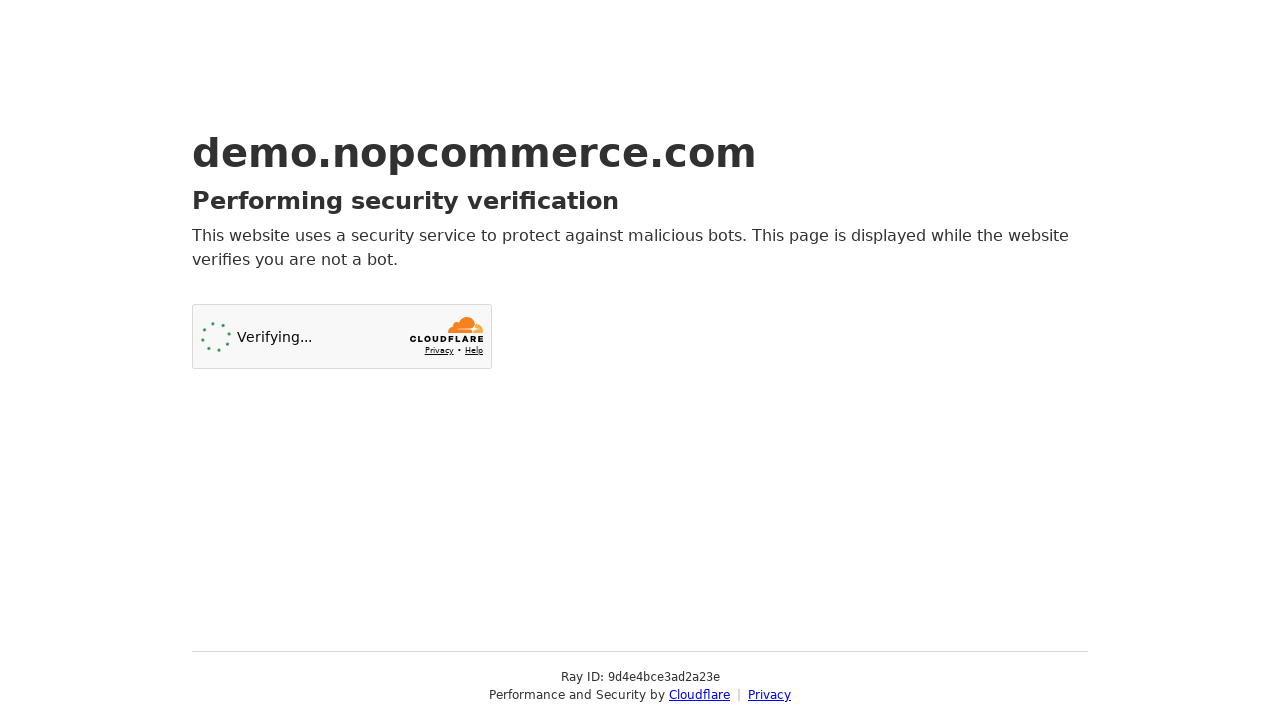

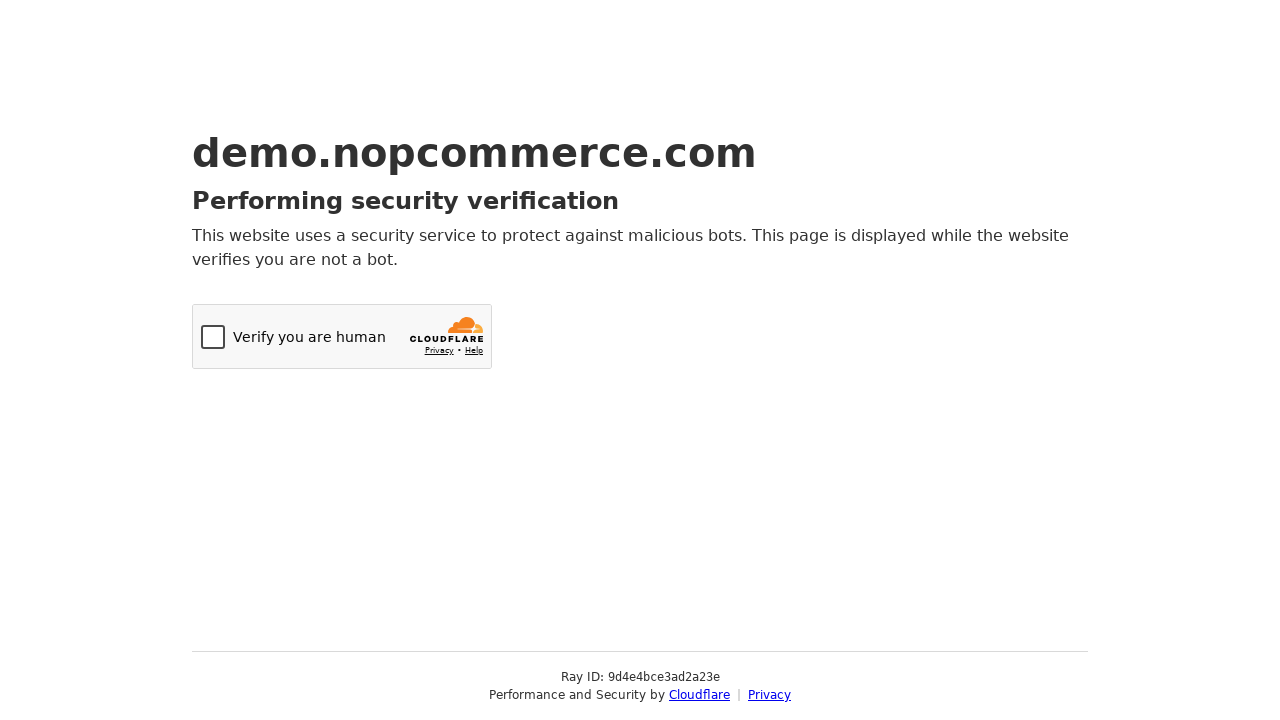